Verifies that the Python.org homepage has the correct page title "Welcome to Python.org"

Starting URL: https://www.python.org

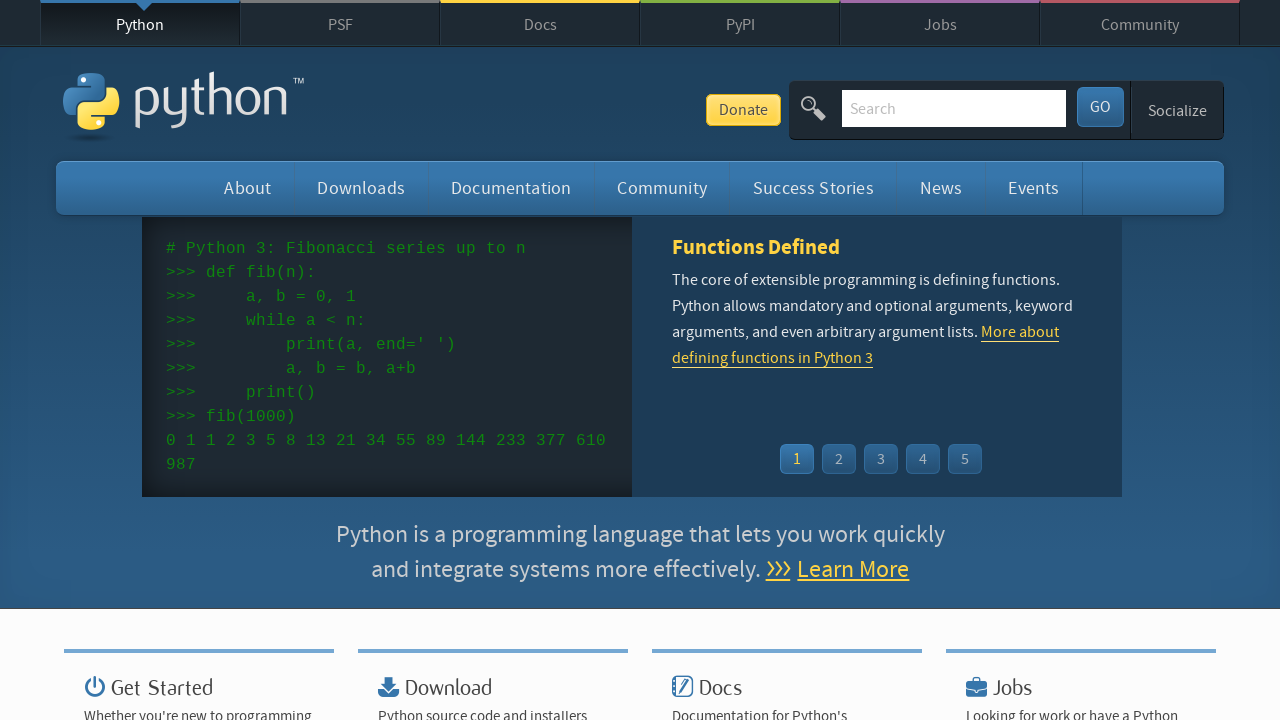

Navigated to Python.org homepage
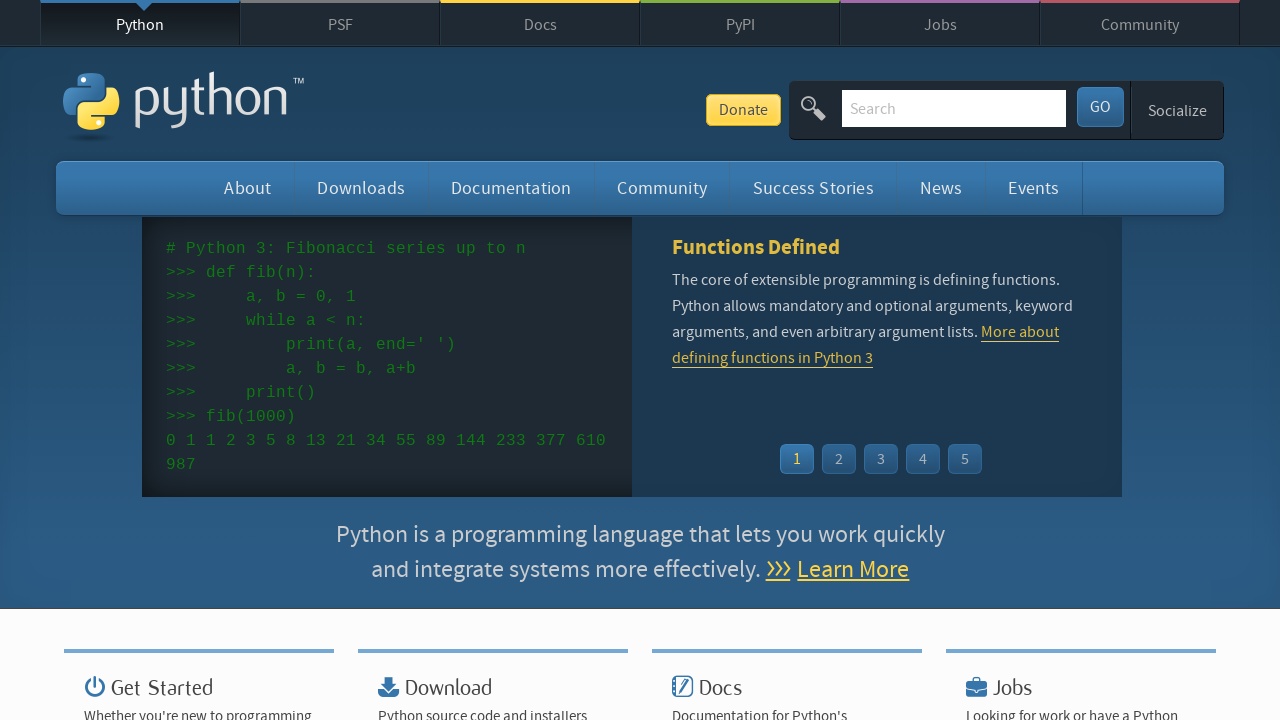

Verified page title is 'Welcome to Python.org'
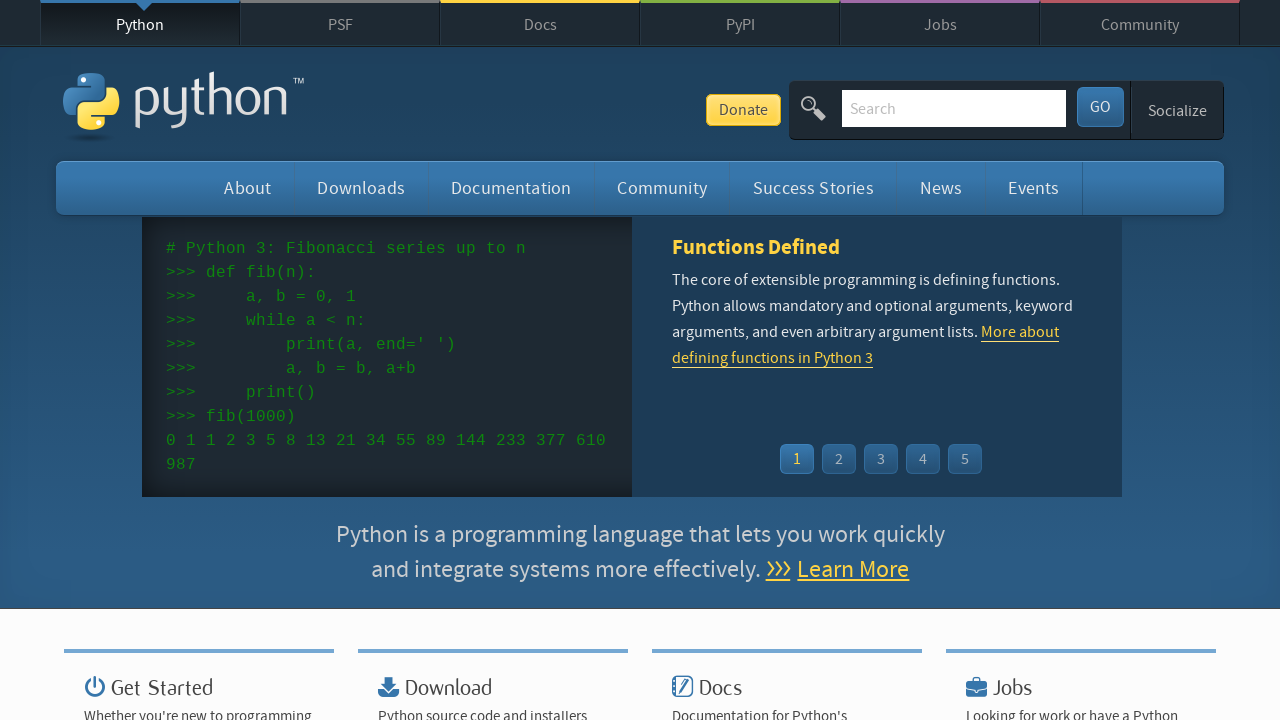

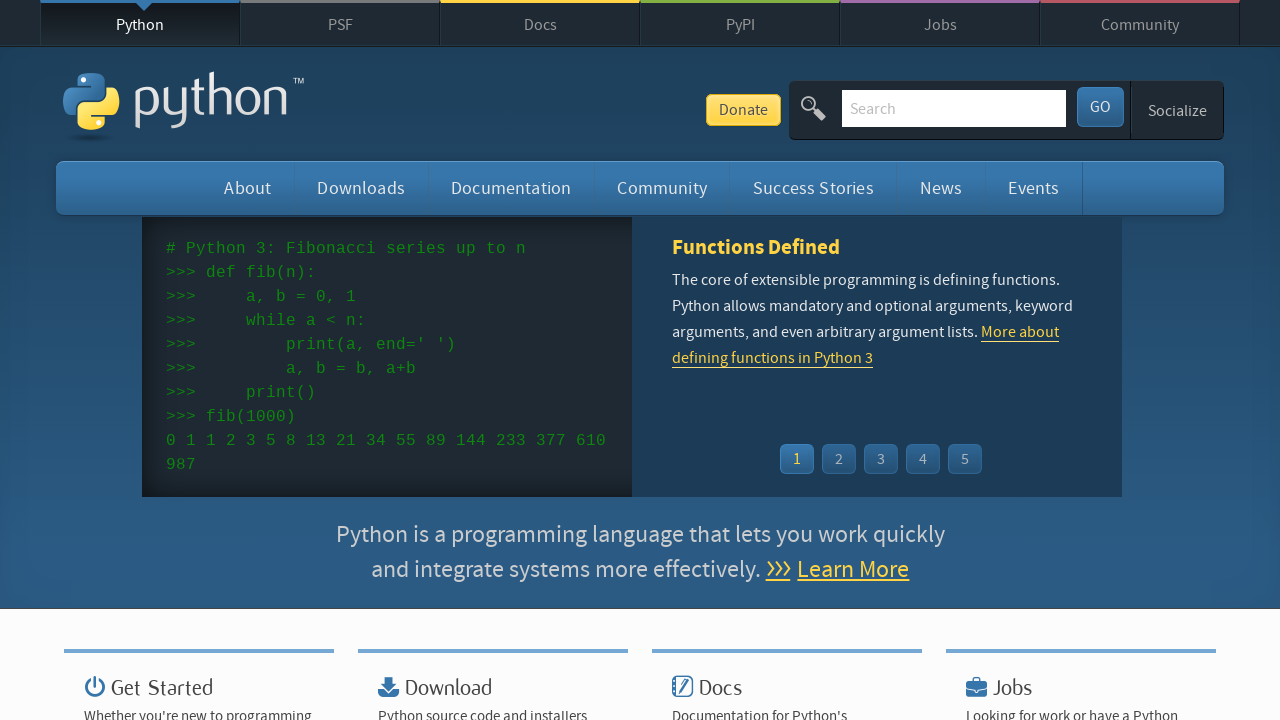